Tests browser window handling by clicking a button that opens a new window, switching to the new window, and verifying the sample heading text is displayed.

Starting URL: https://demoqa.com/browser-windows

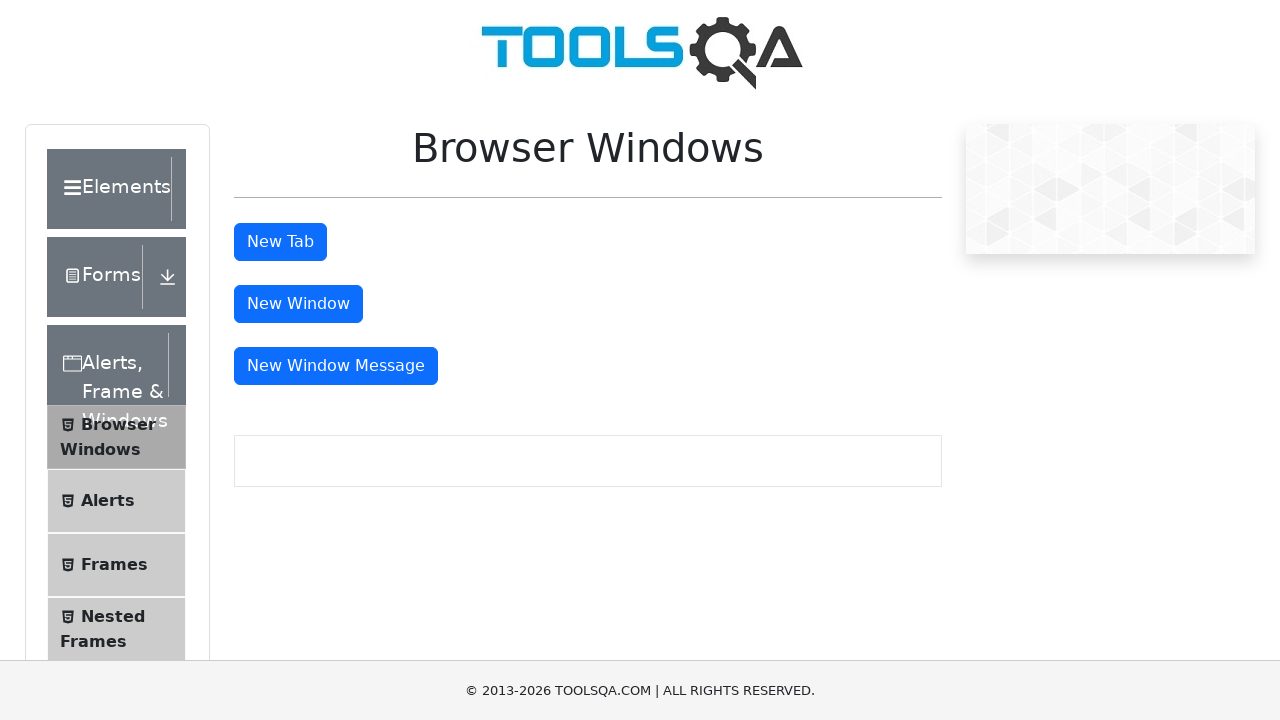

Clicked button to open new window at (298, 304) on #windowButton
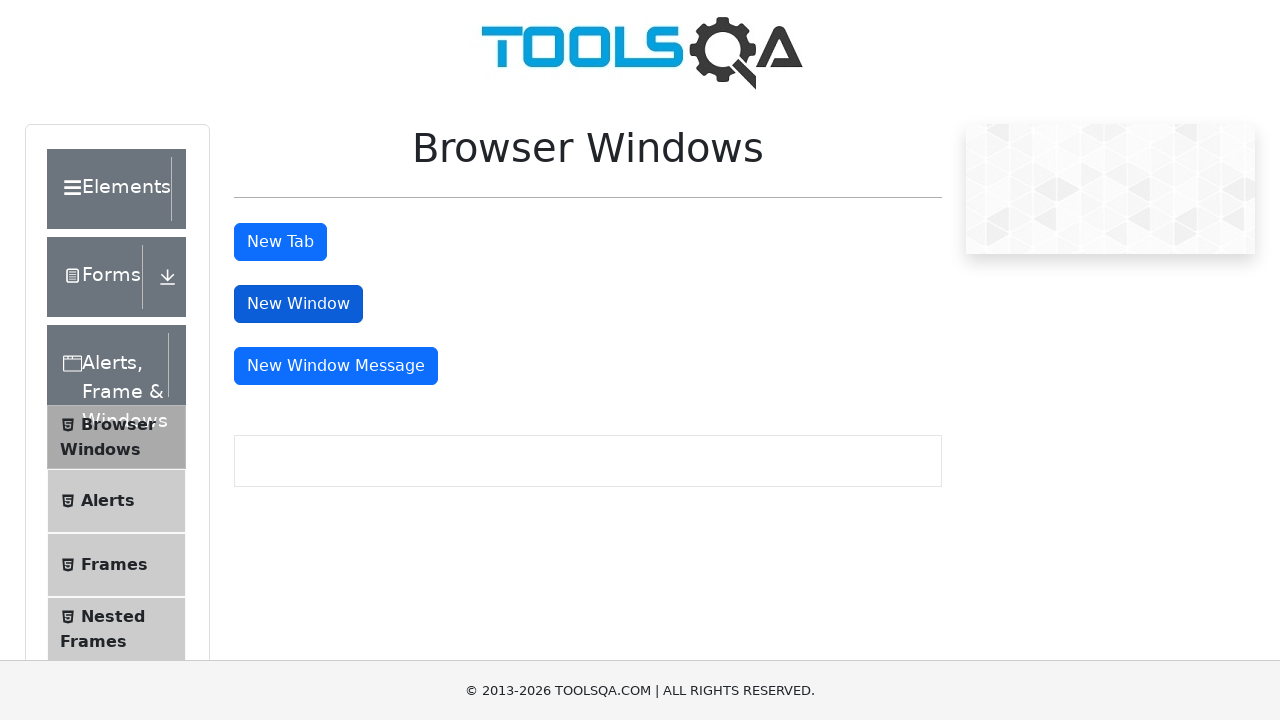

New window opened and captured
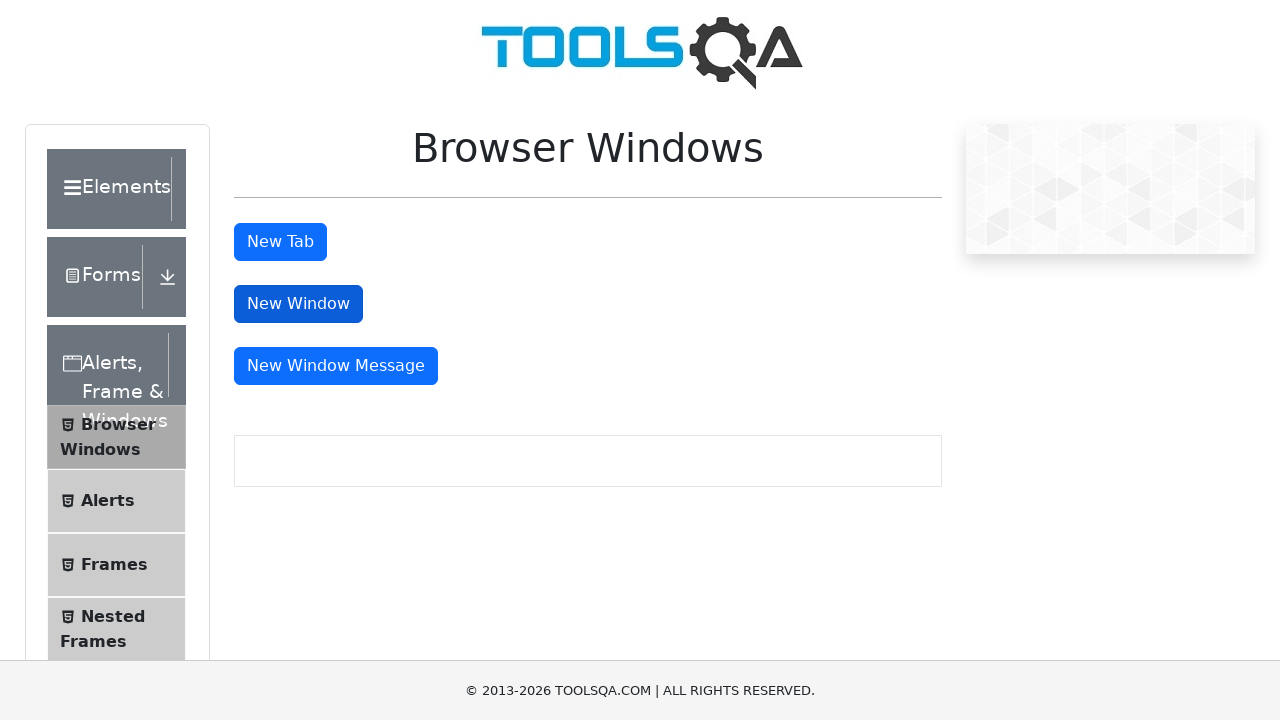

New window finished loading
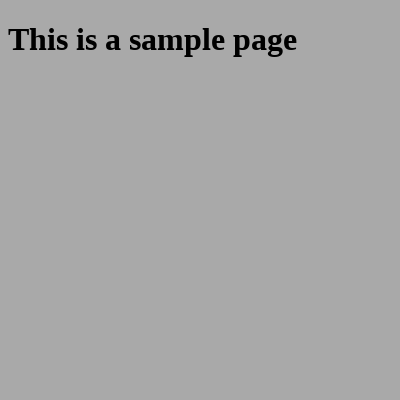

Sample heading element is visible in new window
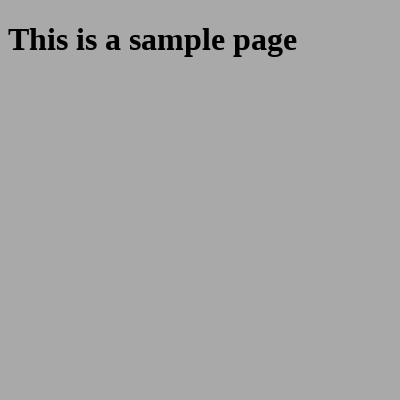

Retrieved sample heading text: 'This is a sample page'
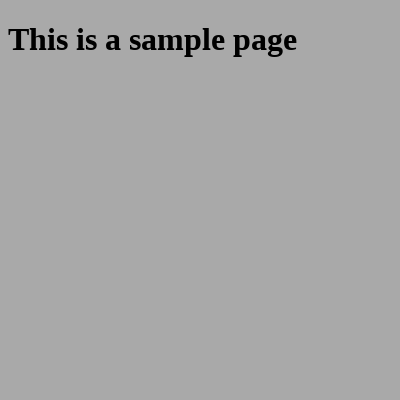

Closed new window
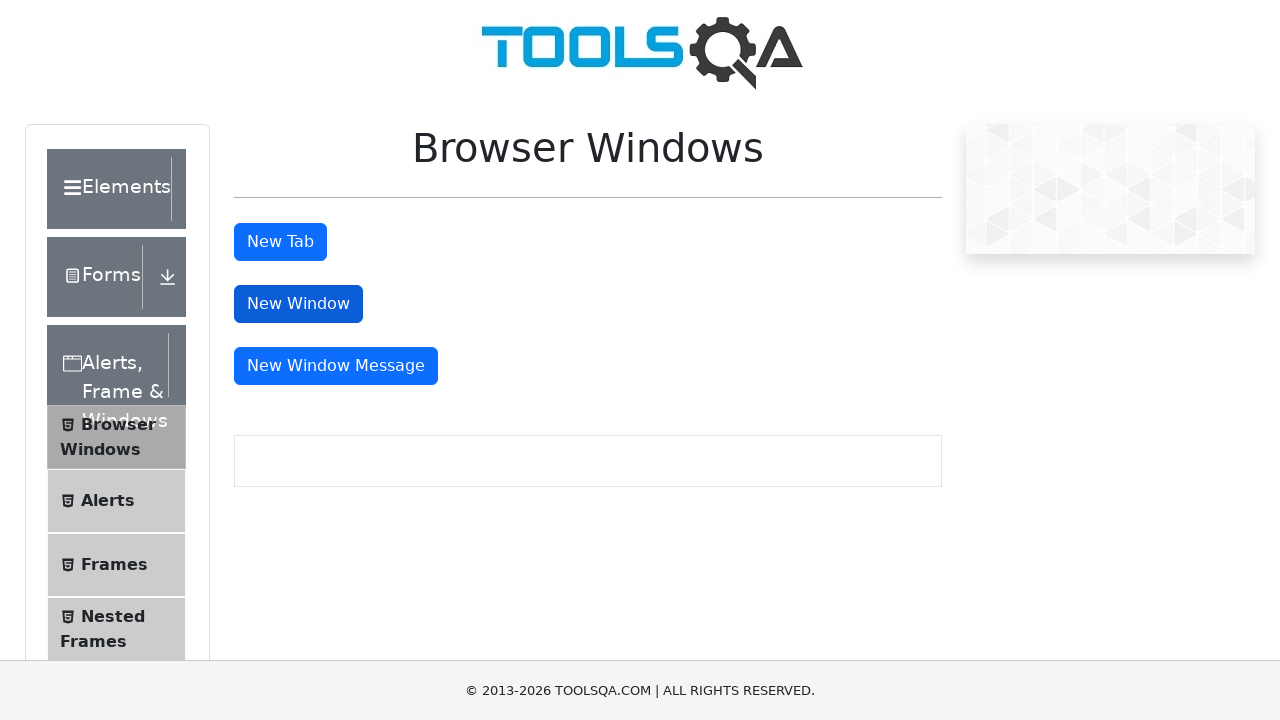

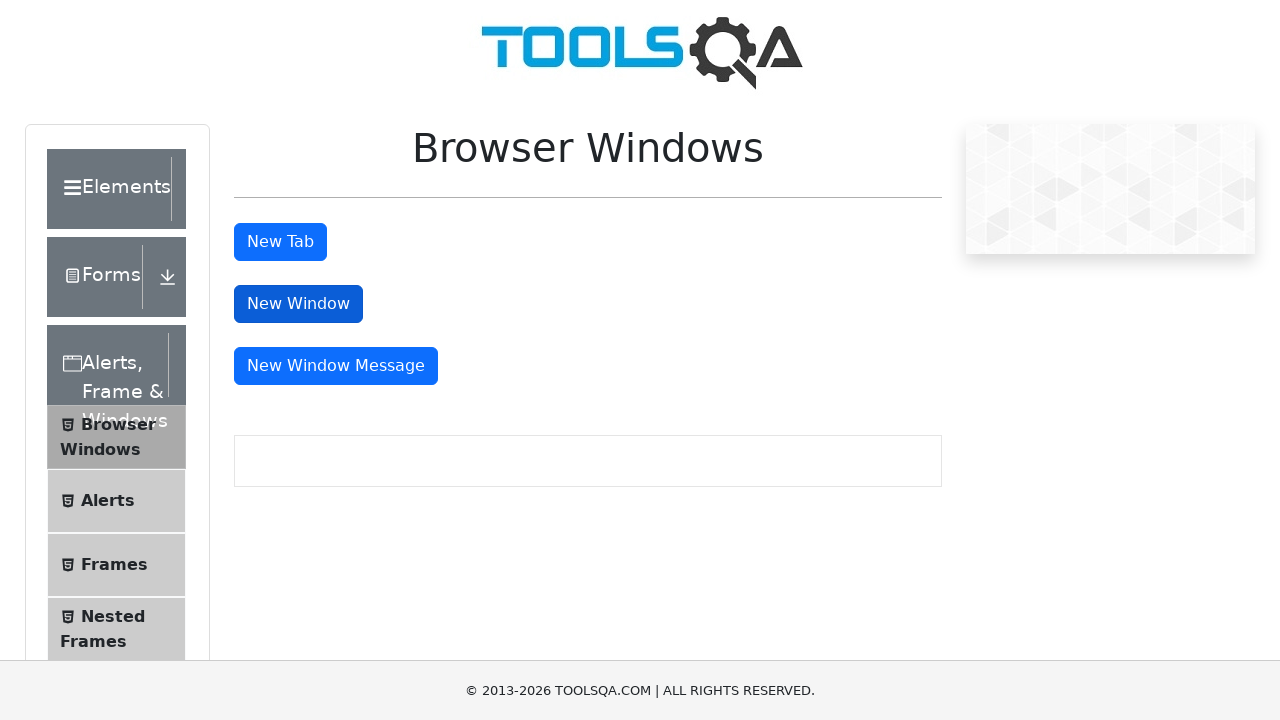